Tests key press functionality by pressing Enter key and verifying the result

Starting URL: http://the-internet.herokuapp.com/key_presses

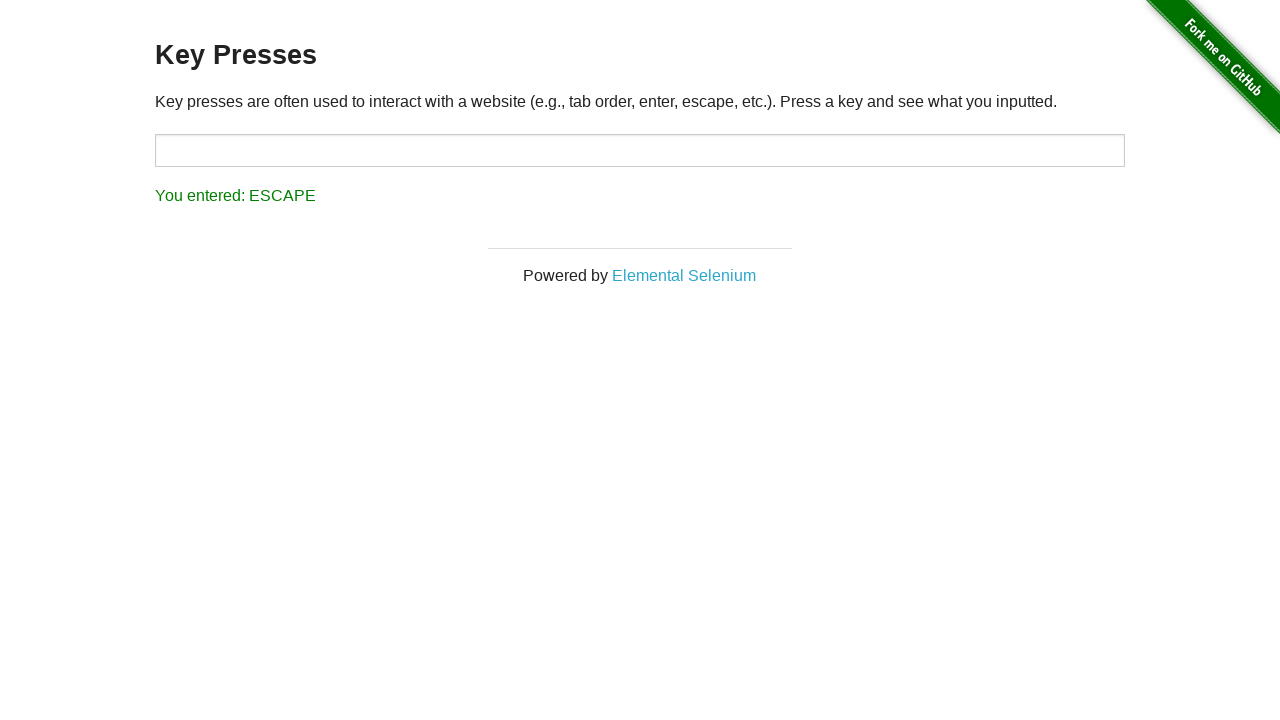

Example container loaded
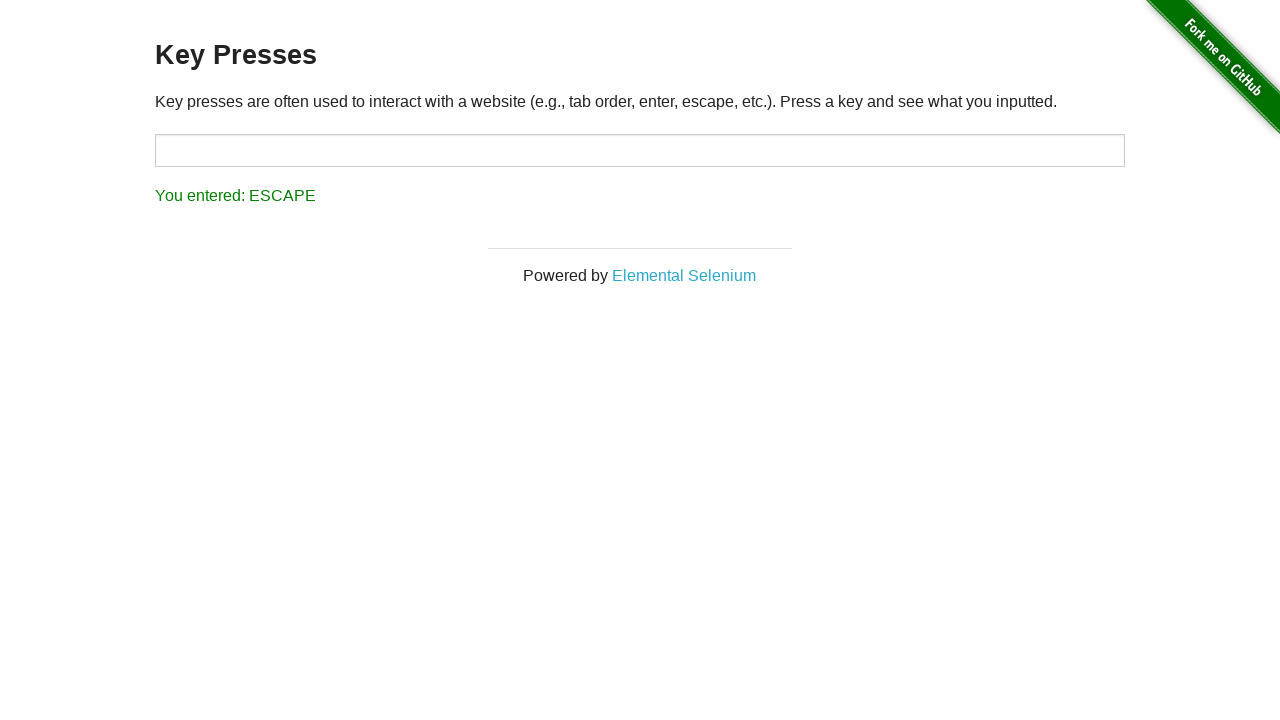

Pressed Enter key
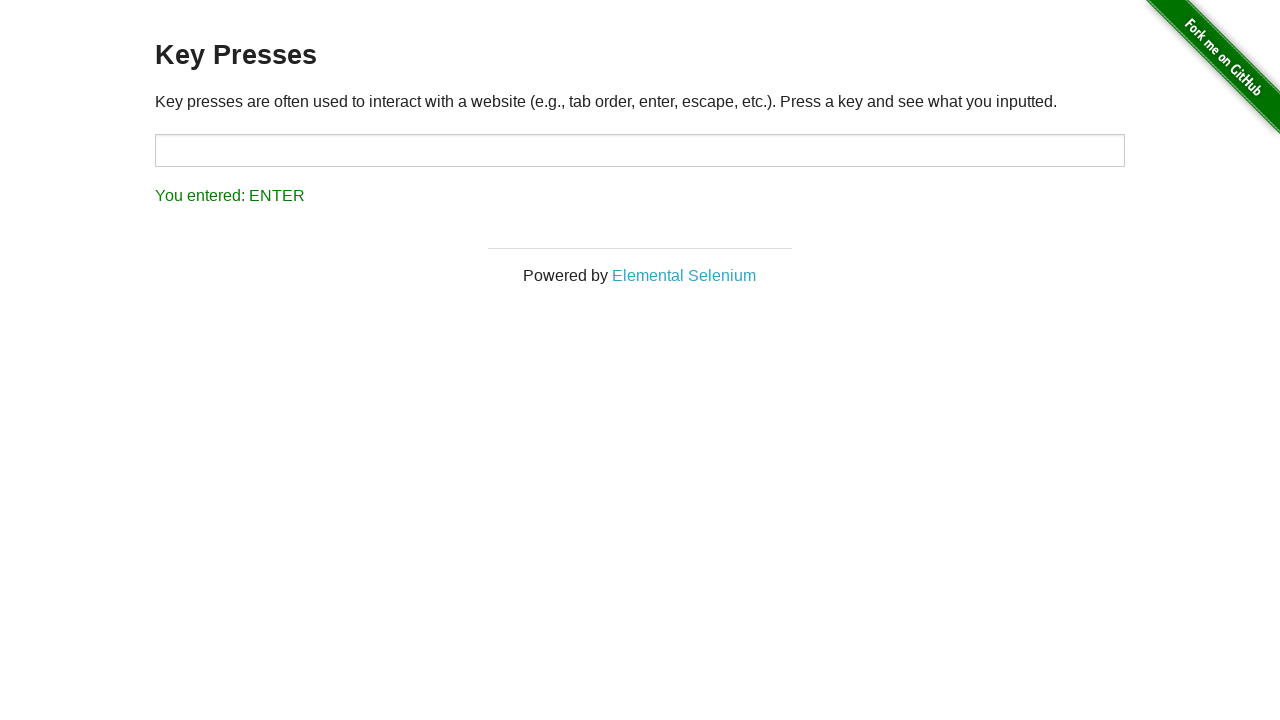

Result element displayed showing key press was registered
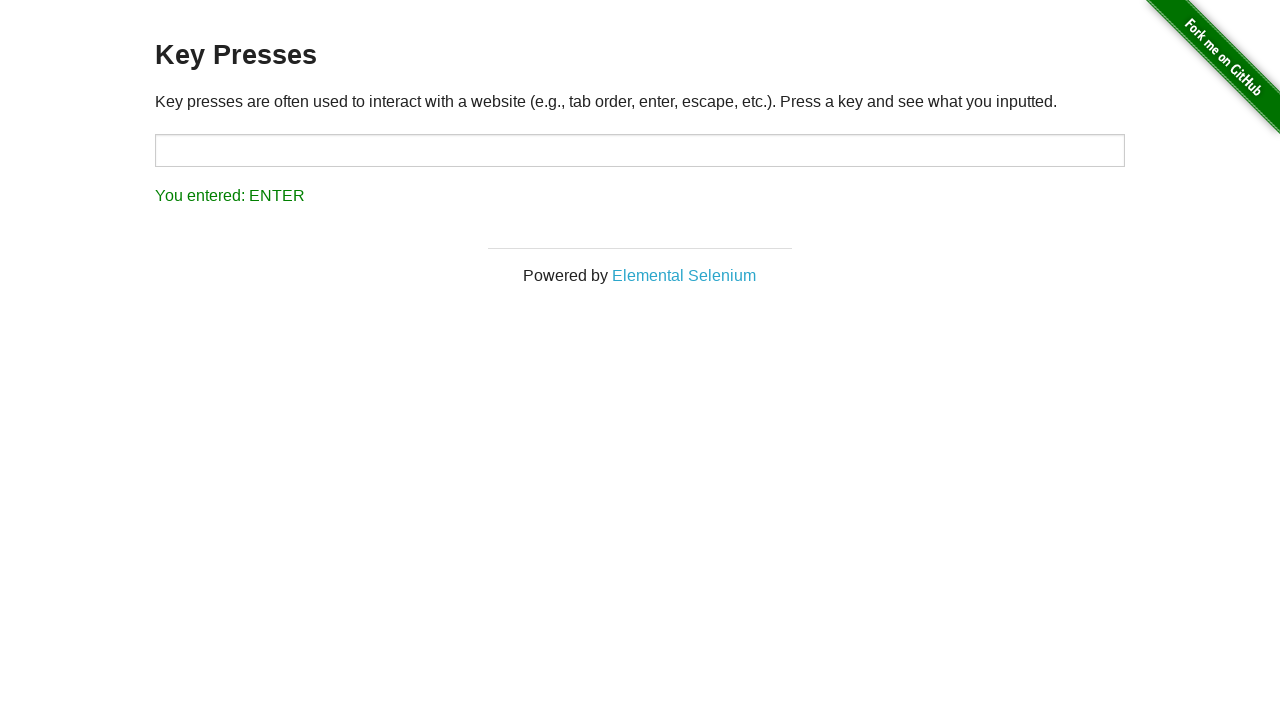

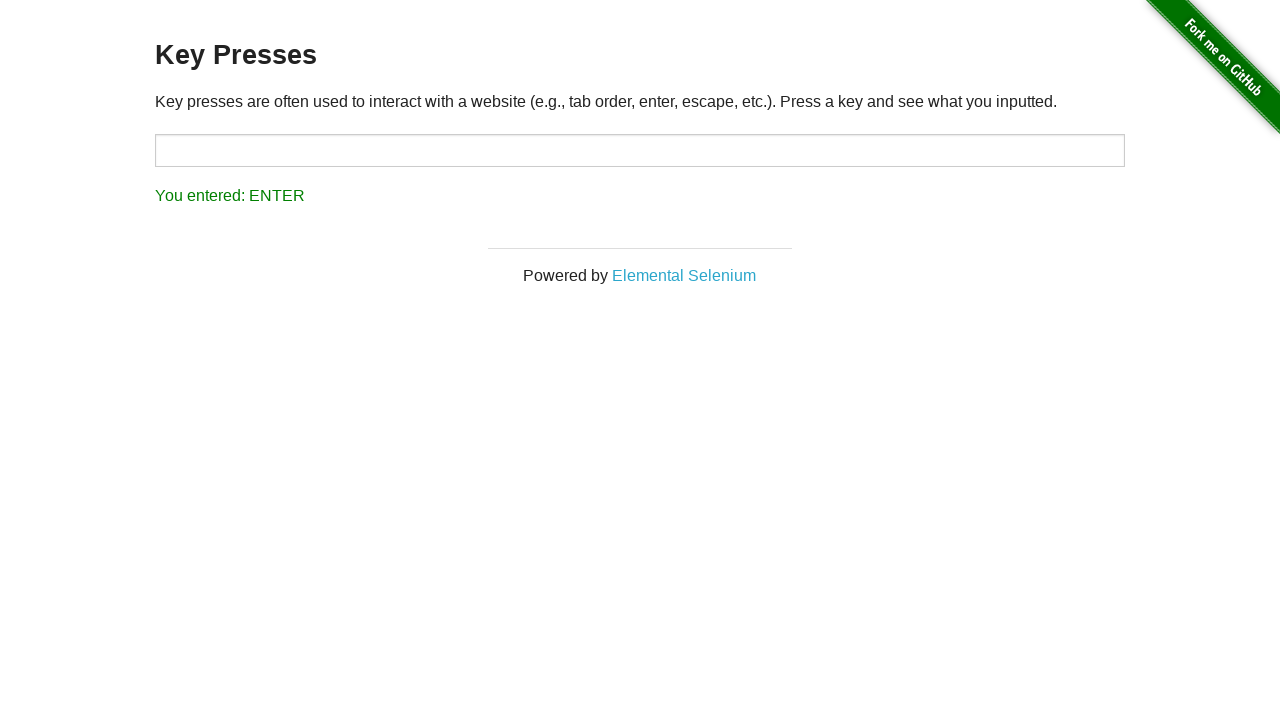